Tests JavaScript alert acceptance by clicking the first alert button, accepting the alert, and verifying the success message is displayed.

Starting URL: https://the-internet.herokuapp.com/javascript_alerts

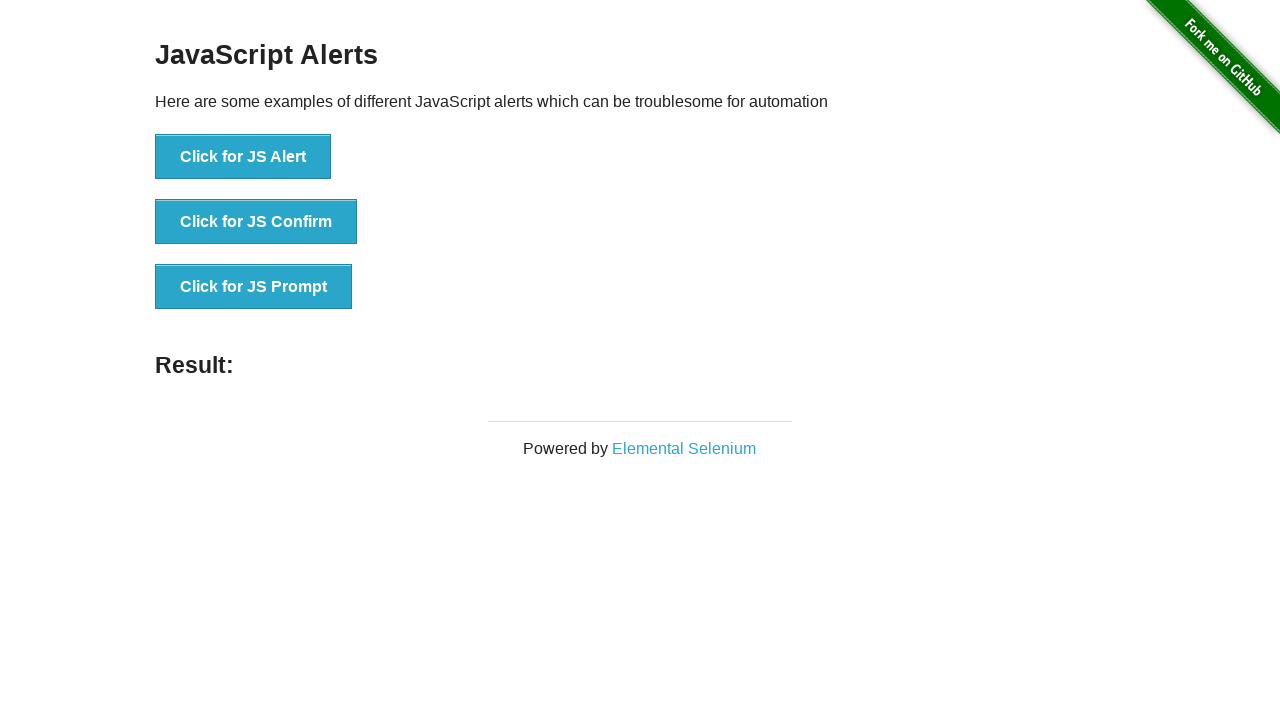

Clicked the 'Click for JS Alert' button to trigger JavaScript alert at (243, 157) on xpath=//*[text()='Click for JS Alert']
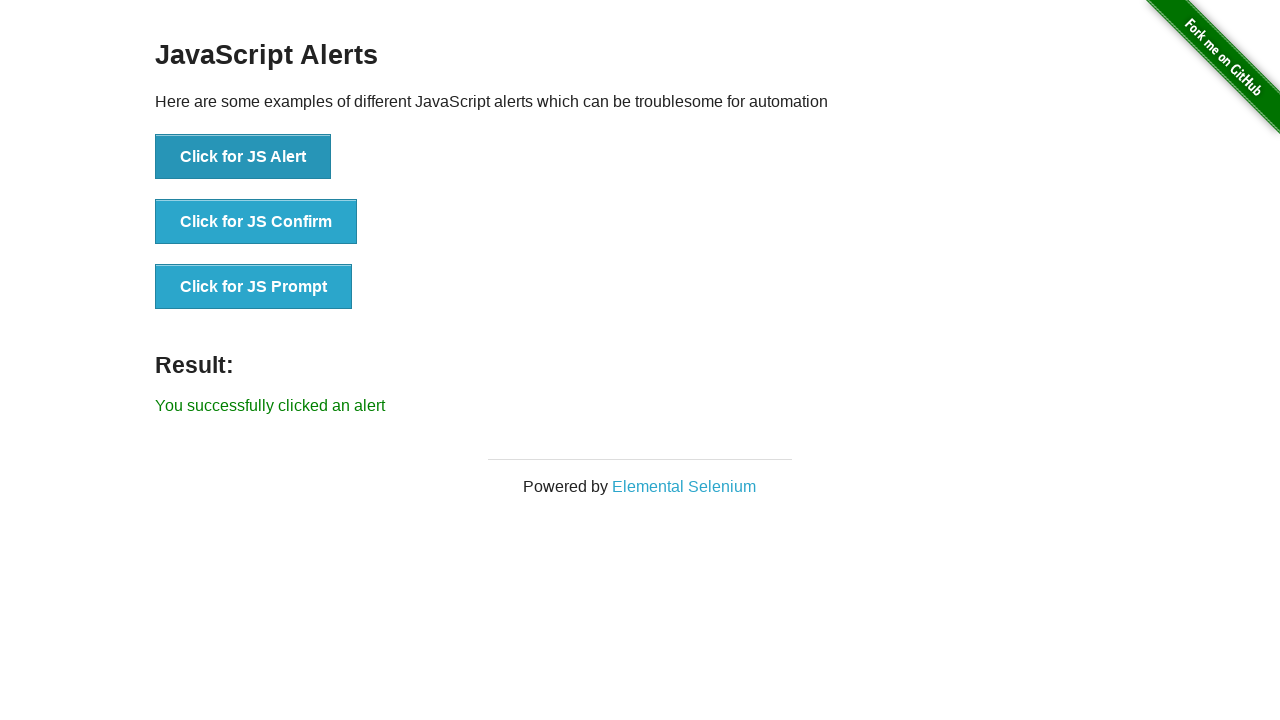

Set up dialog handler to accept alerts
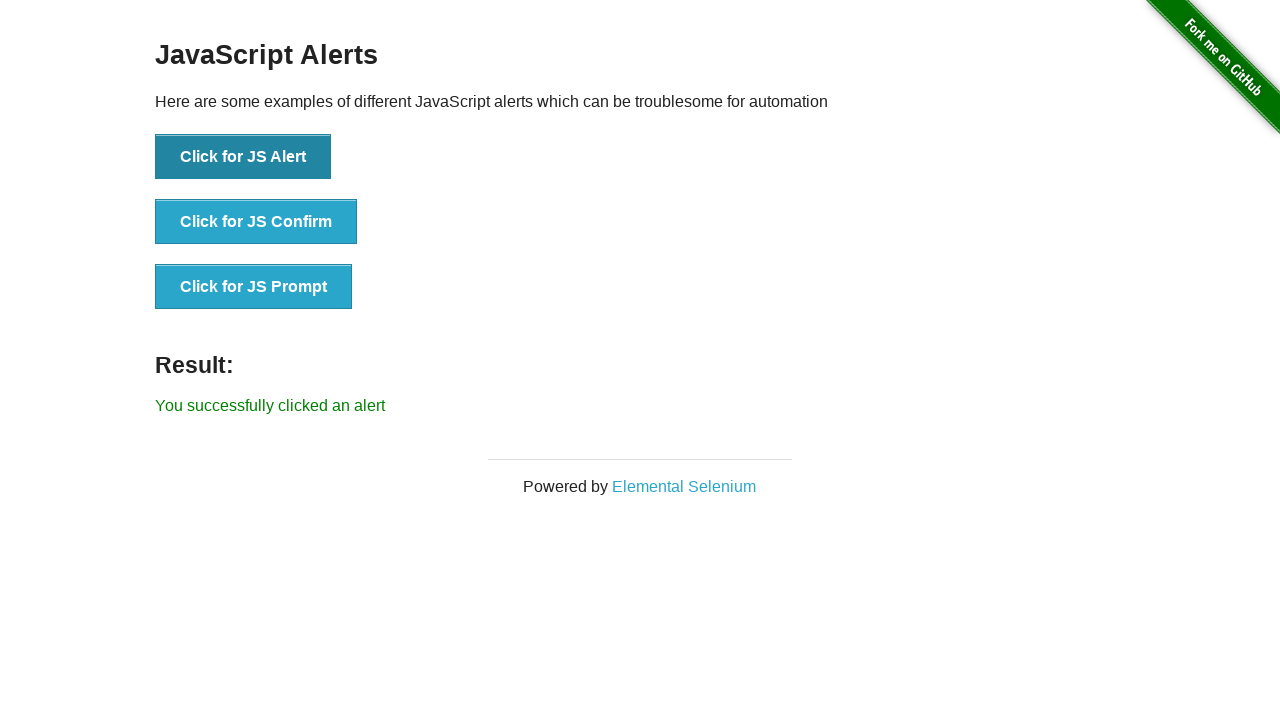

Clicked the 'Click for JS Alert' button again at (243, 157) on xpath=//*[text()='Click for JS Alert']
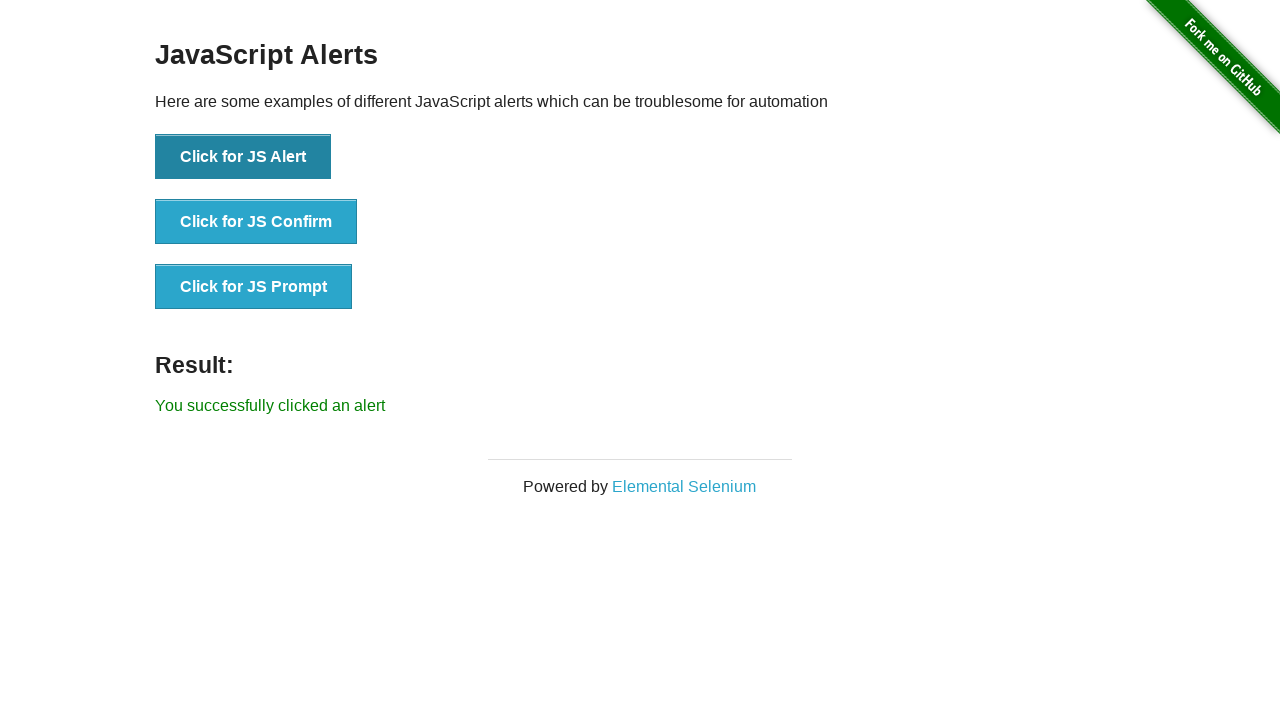

Waited for success message to appear
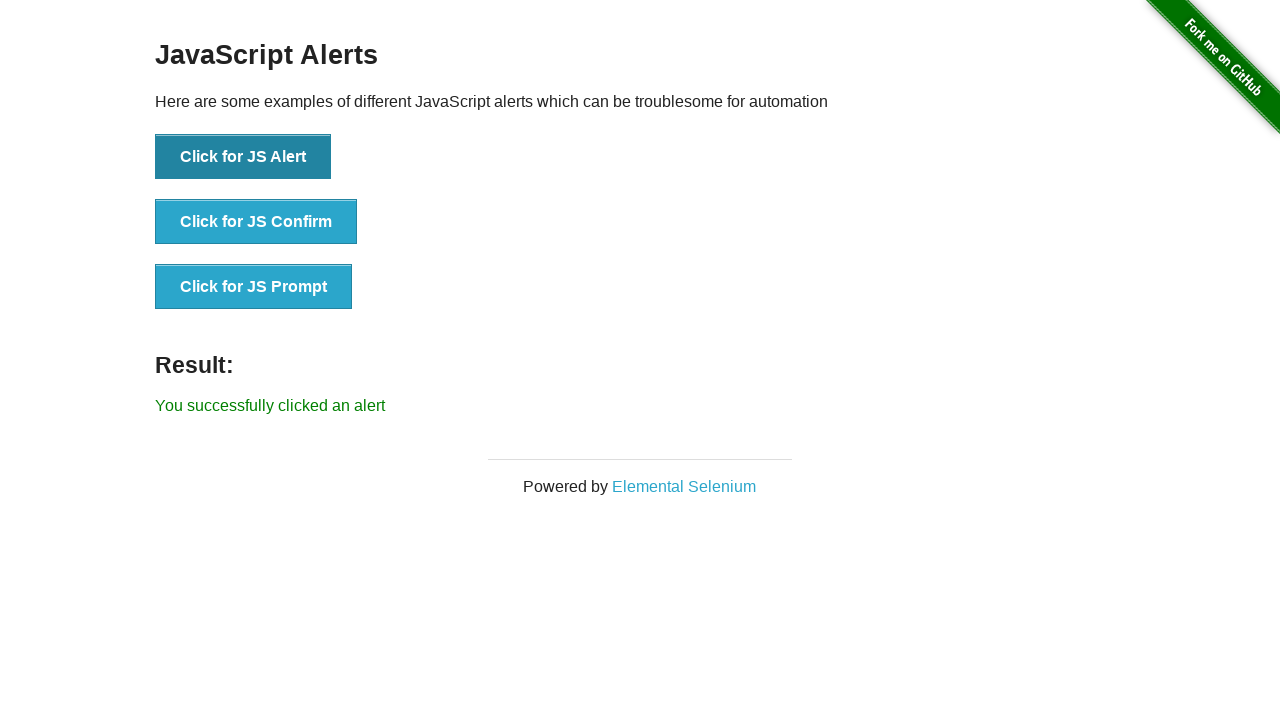

Retrieved result text from #result element
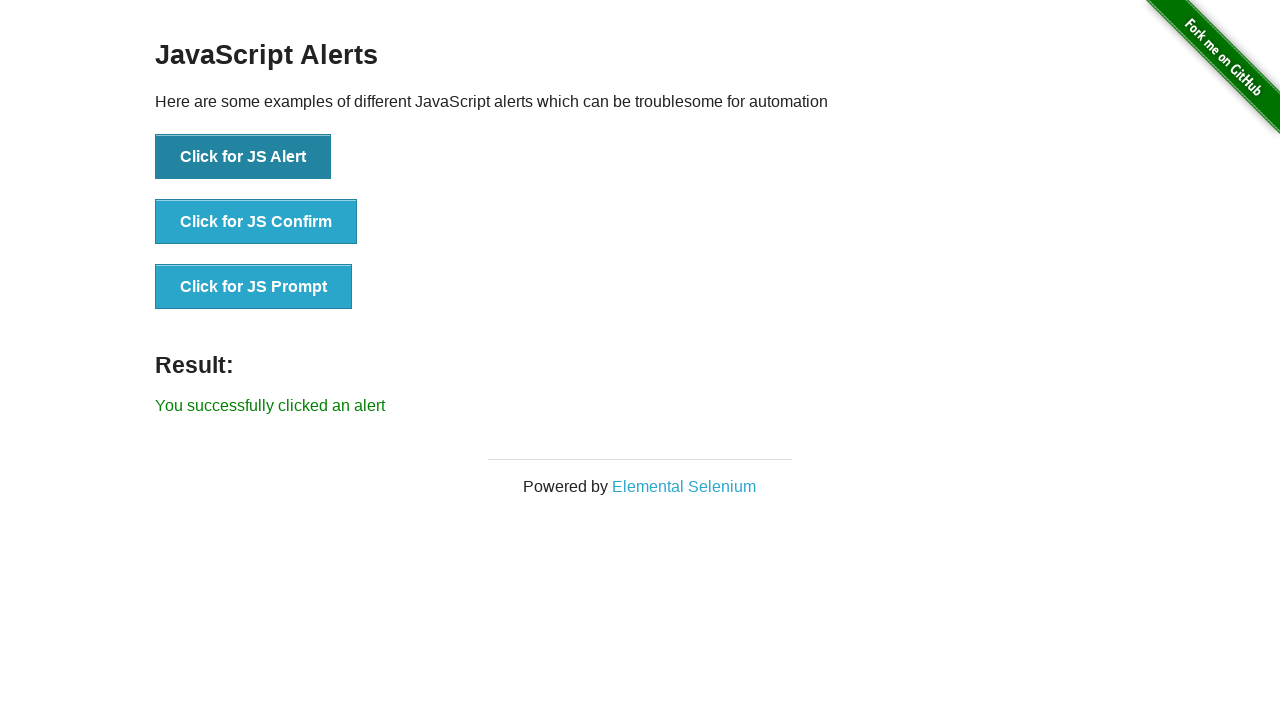

Verified result text matches expected success message
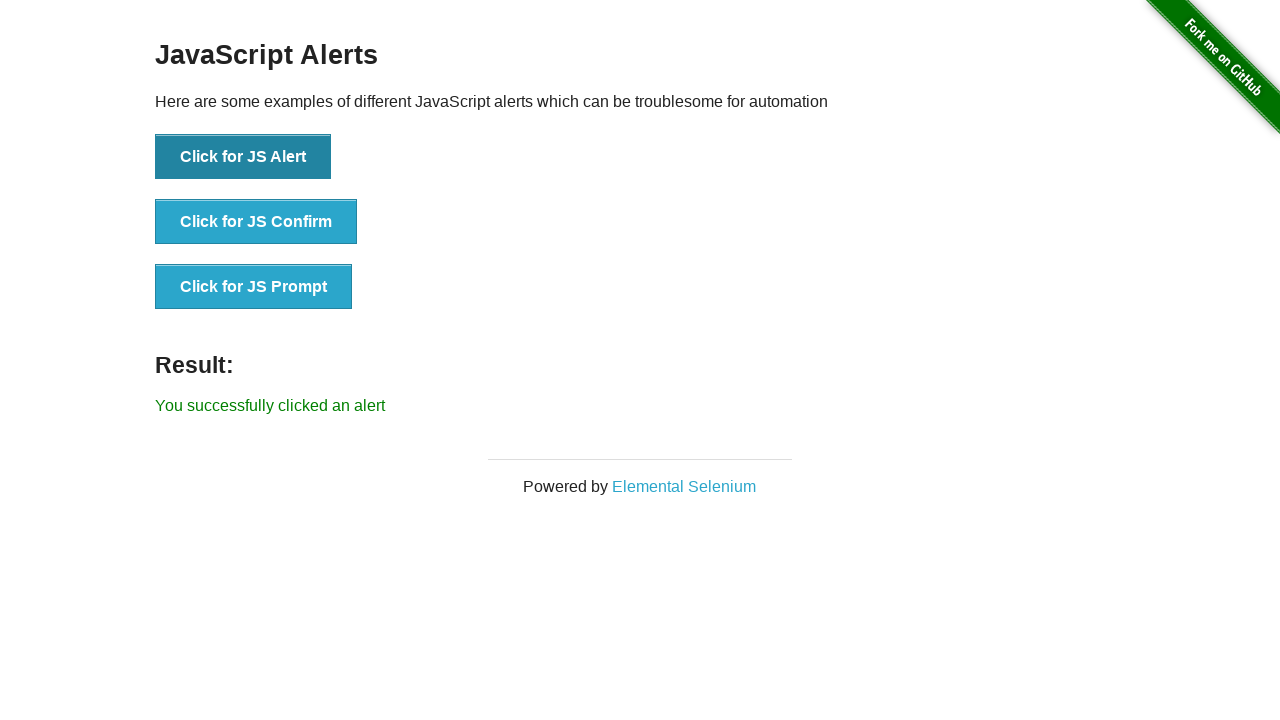

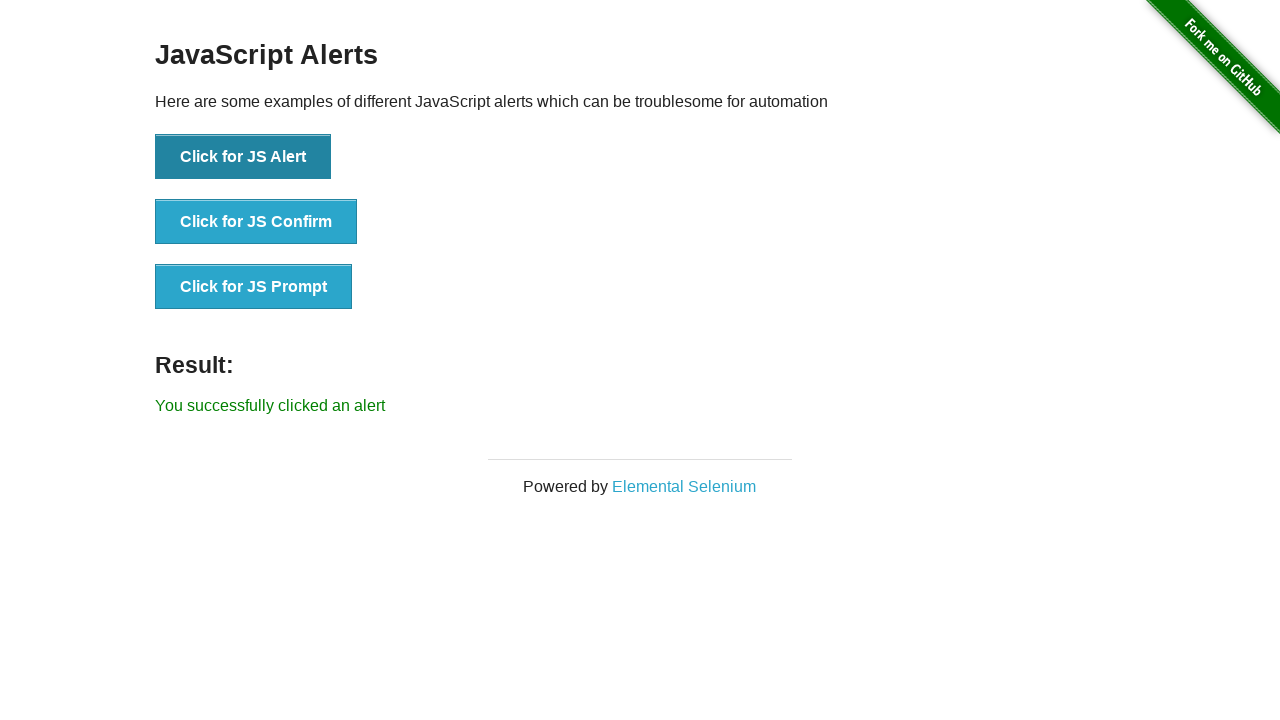